Tests dynamic element visibility by waiting for a button that appears after 5 seconds and verifying it becomes visible on the page.

Starting URL: https://demoqa.com/dynamic-properties

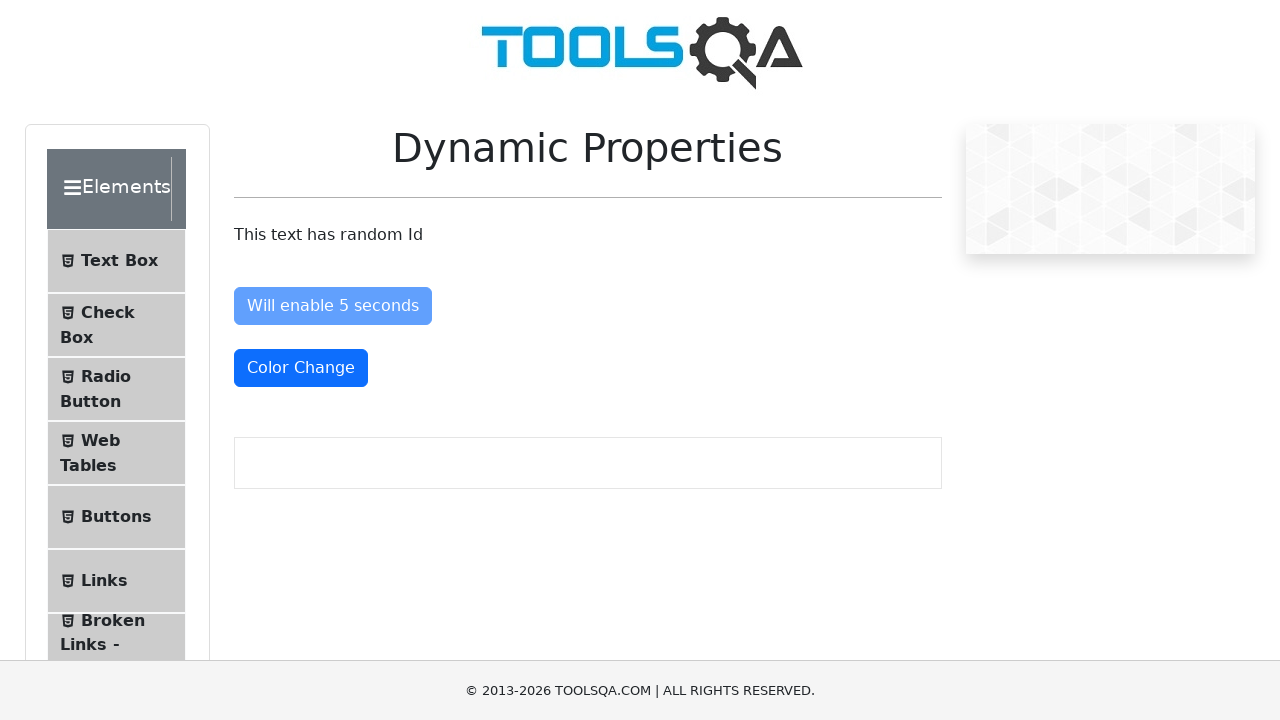

Waited for button with ID 'visibleAfter' to become visible (timeout: 20 seconds)
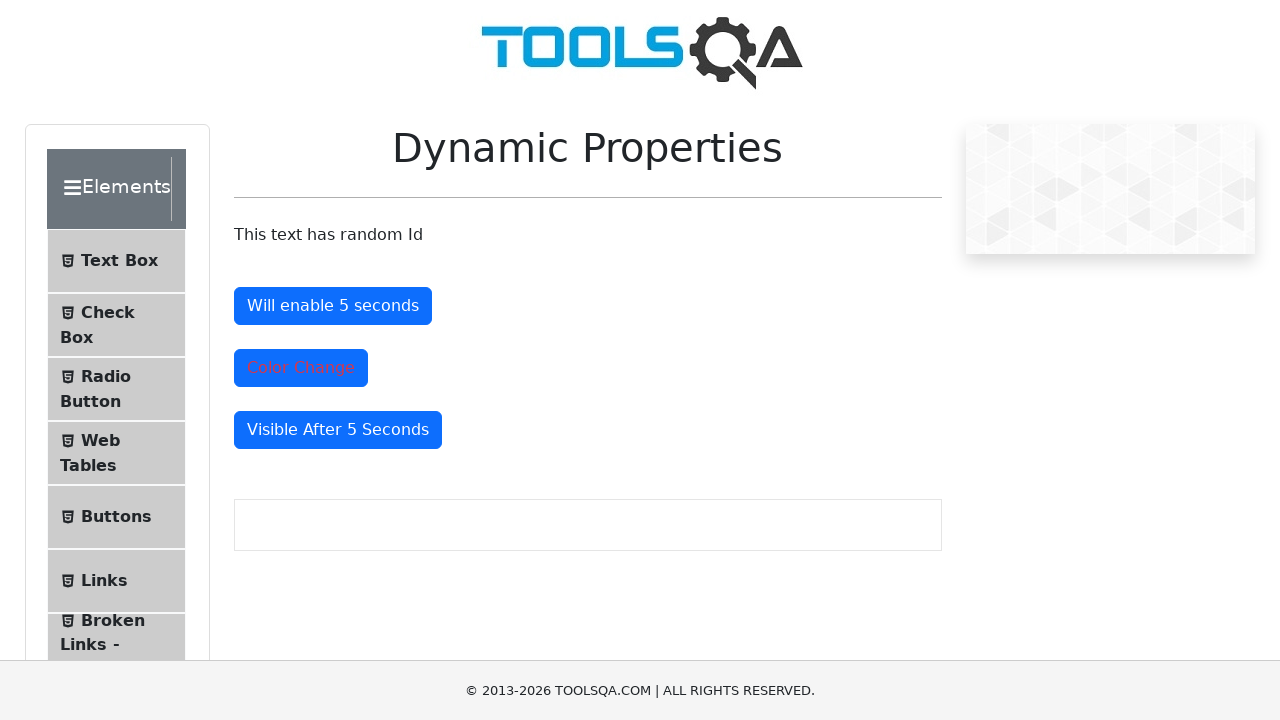

Located the 'visibleAfter' button element
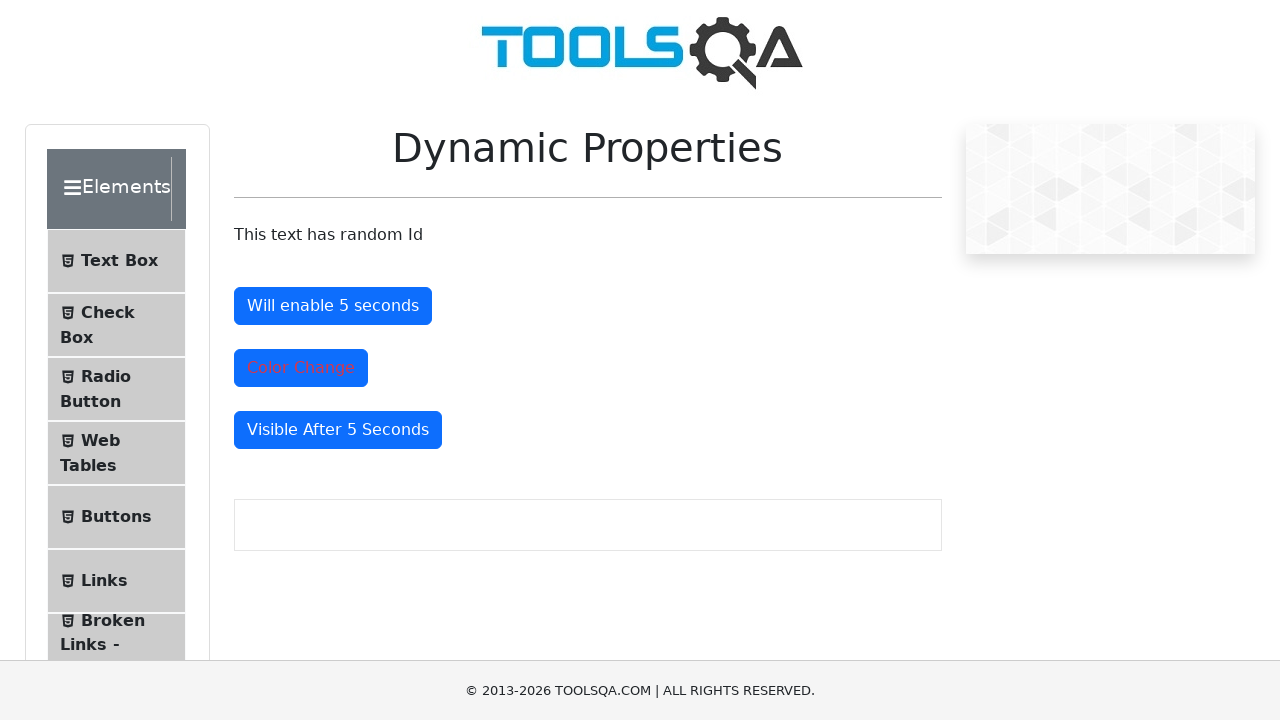

Verified that the 'visibleAfter' button is visible on the page
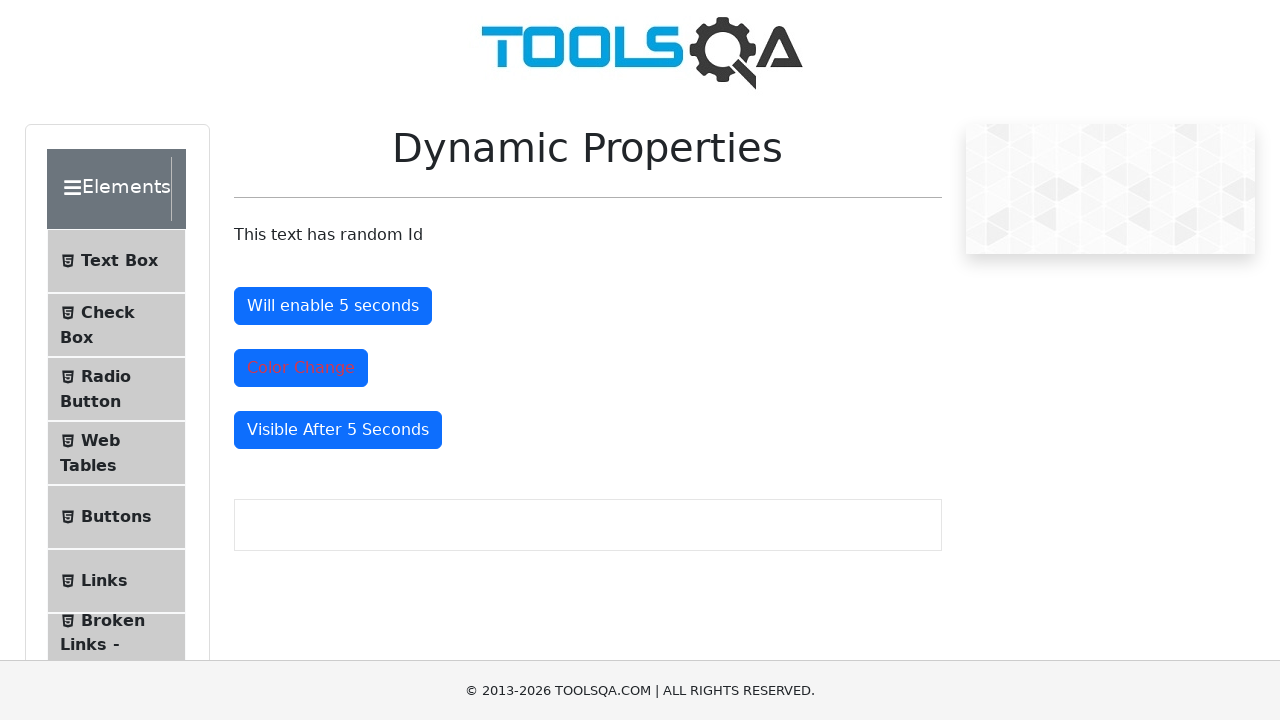

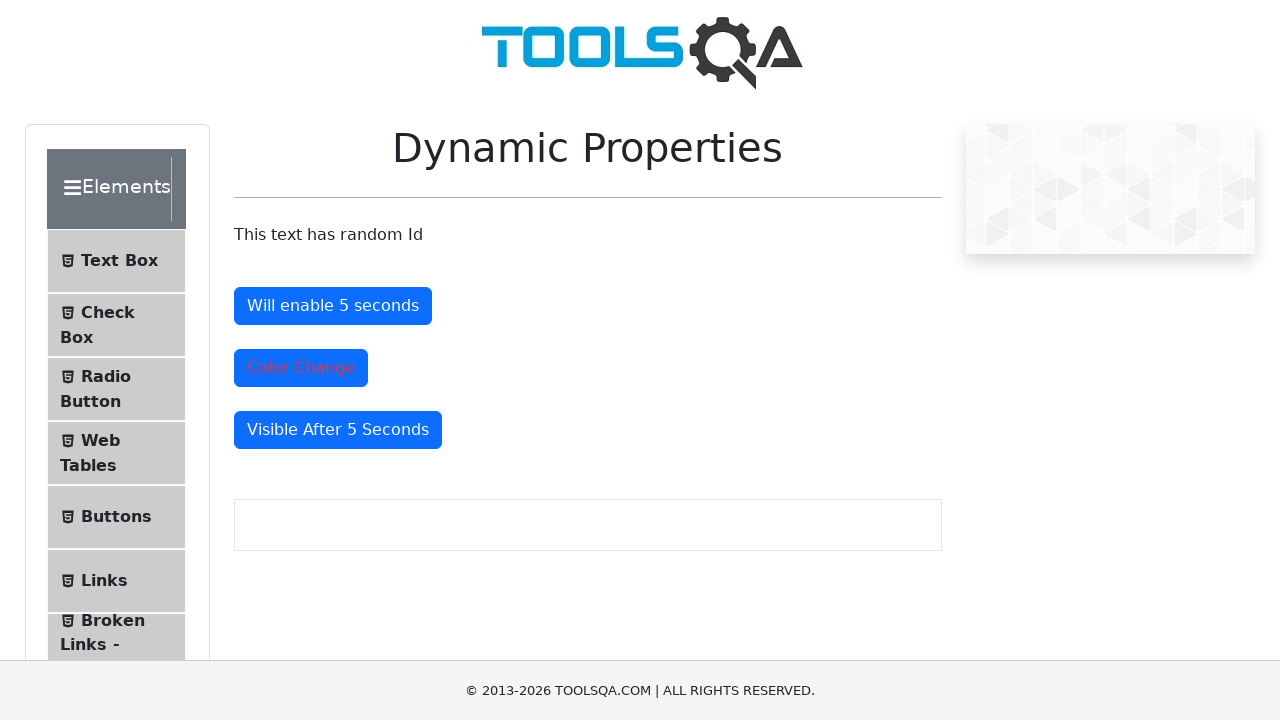